Tests date picker functionality by opening the calendar widget and selecting a specific date (28th) from the calendar

Starting URL: https://testautomationpractice.blogspot.com/

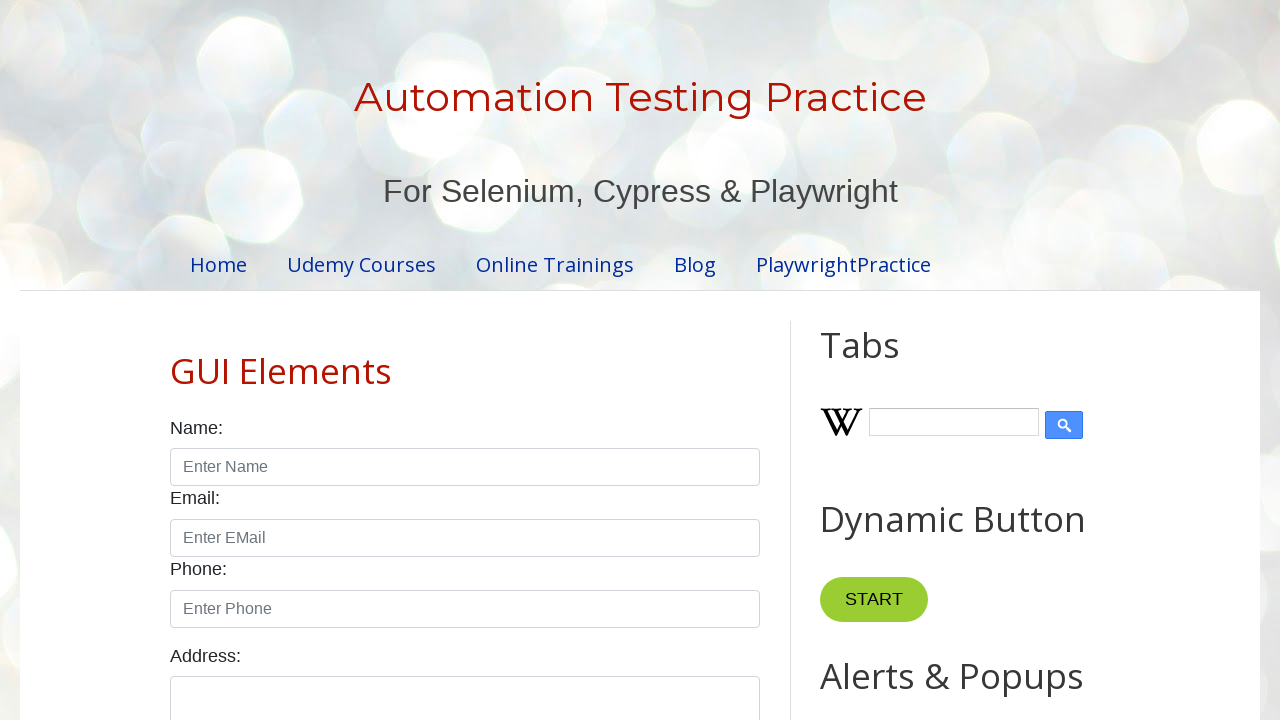

Clicked on date picker to open calendar widget at (515, 360) on #datepicker
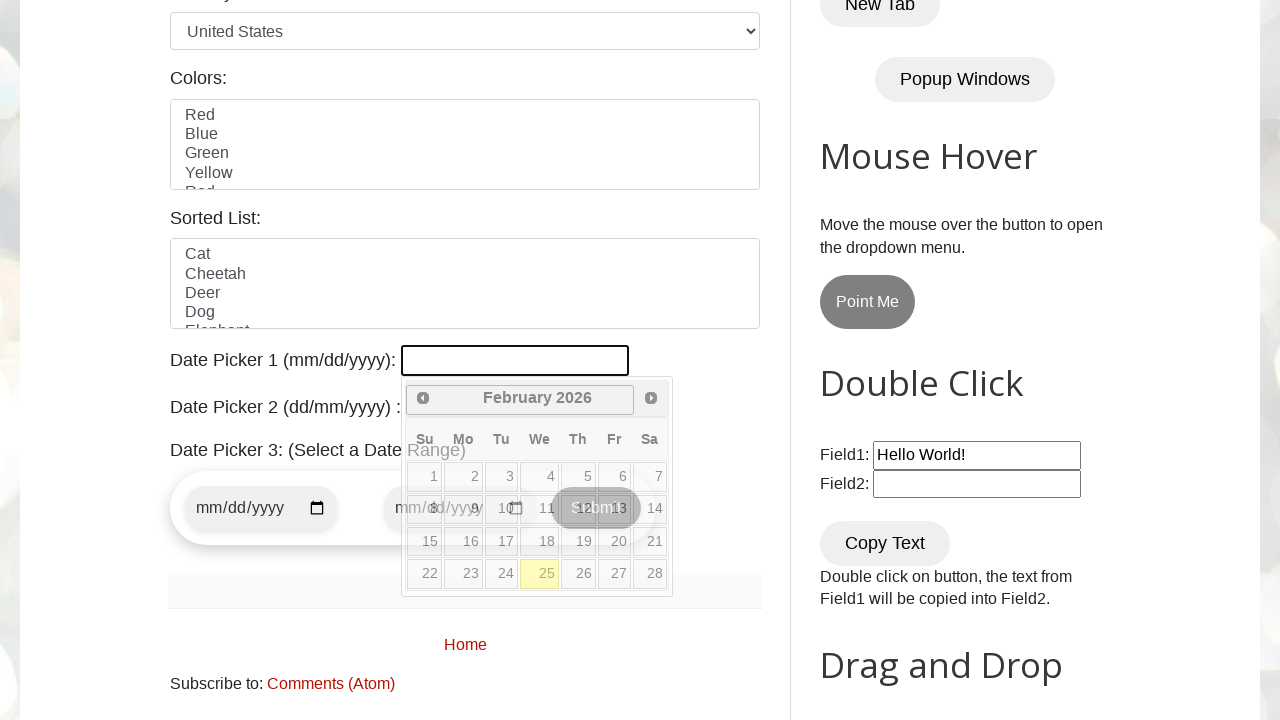

Calendar widget appeared and loaded
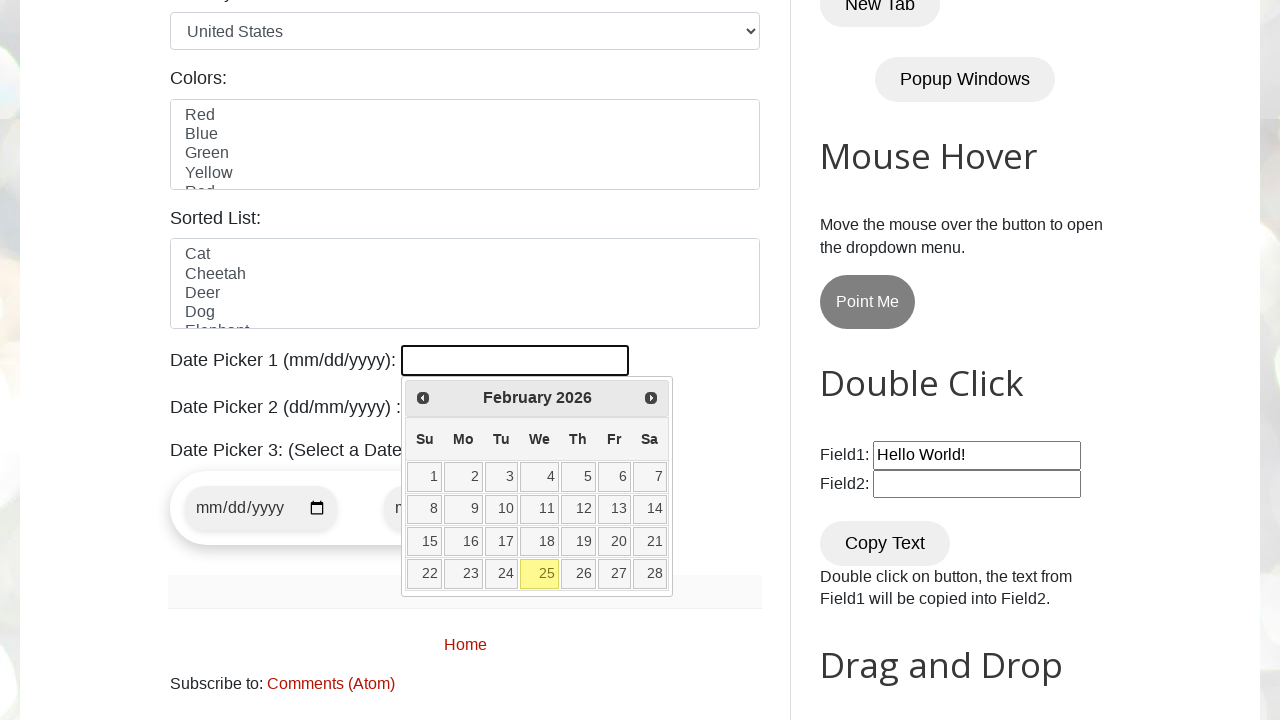

Retrieved all date cells from calendar table
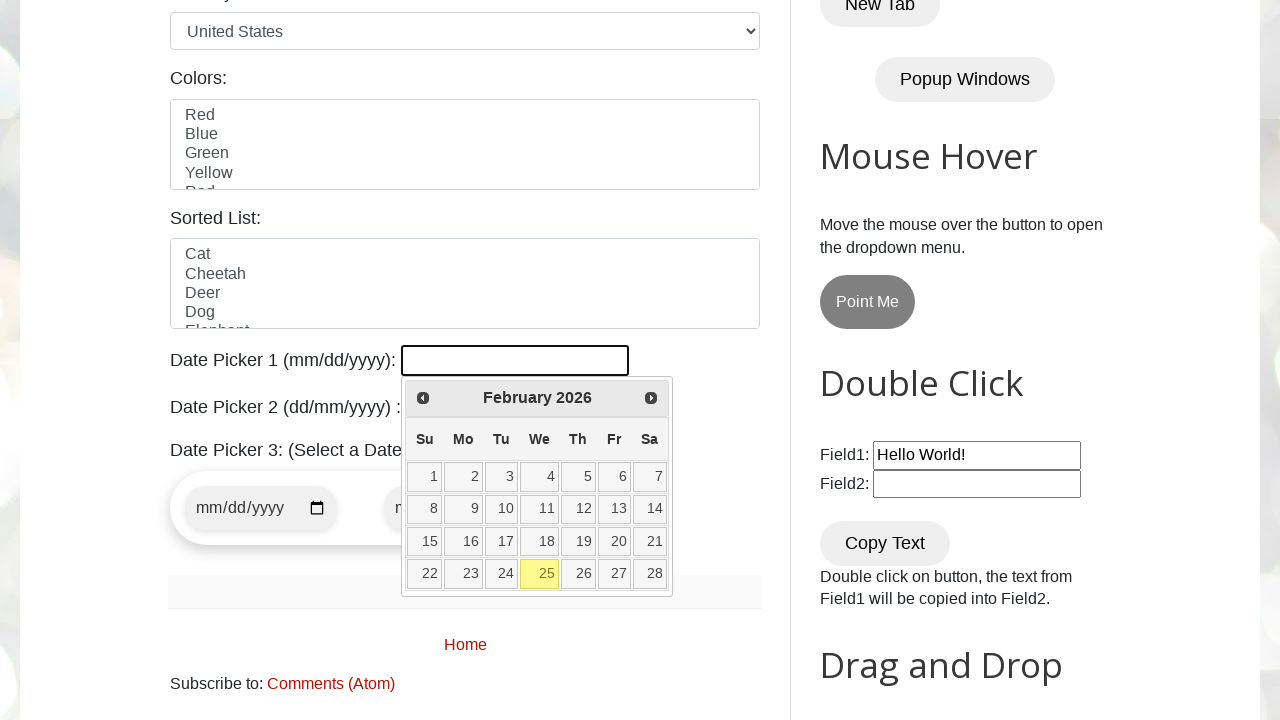

Selected date 28 from the calendar at (650, 574) on table.ui-datepicker-calendar td >> nth=27
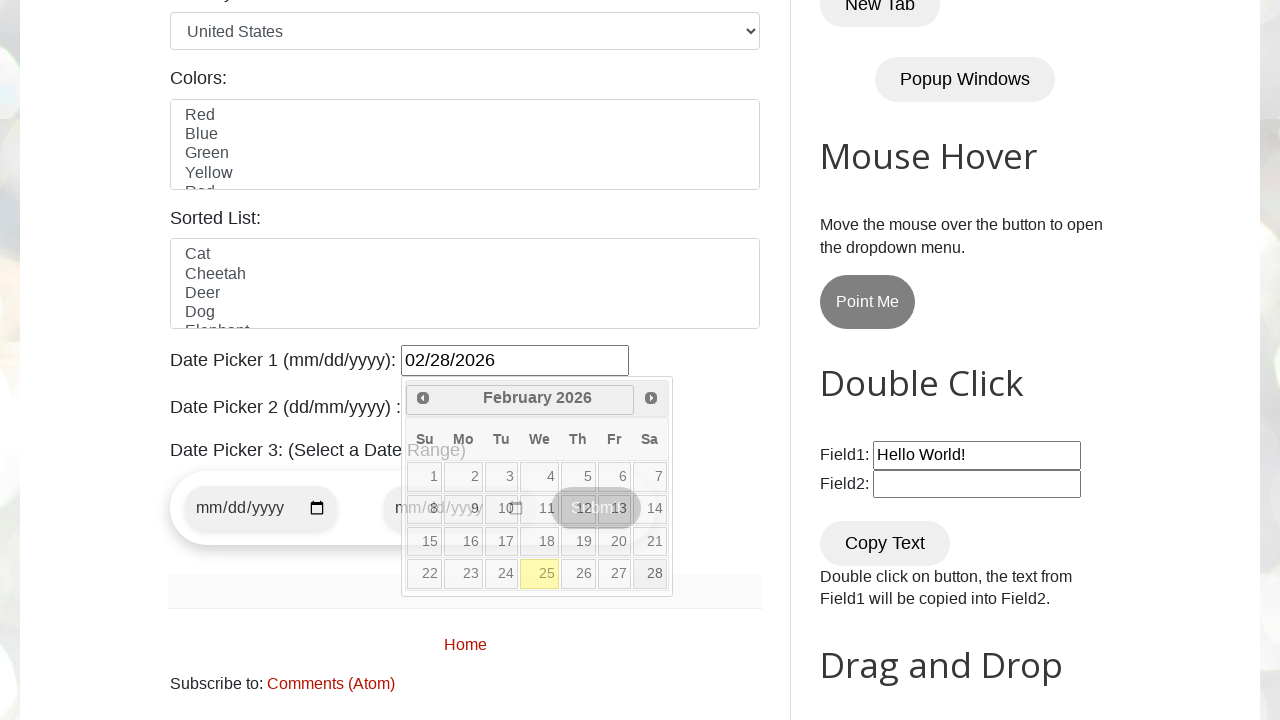

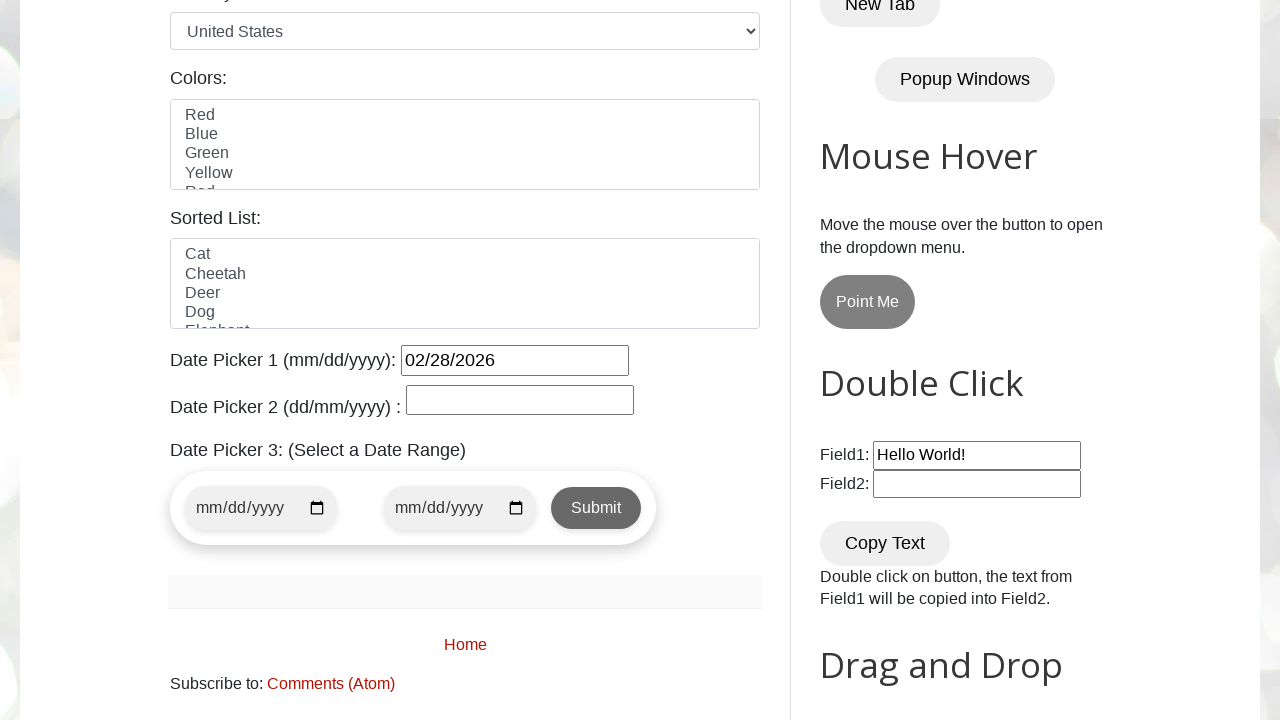